Tests drag and drop functionality by dragging element A to element B and verifying the text content swaps

Starting URL: https://the-internet.herokuapp.com/drag_and_drop

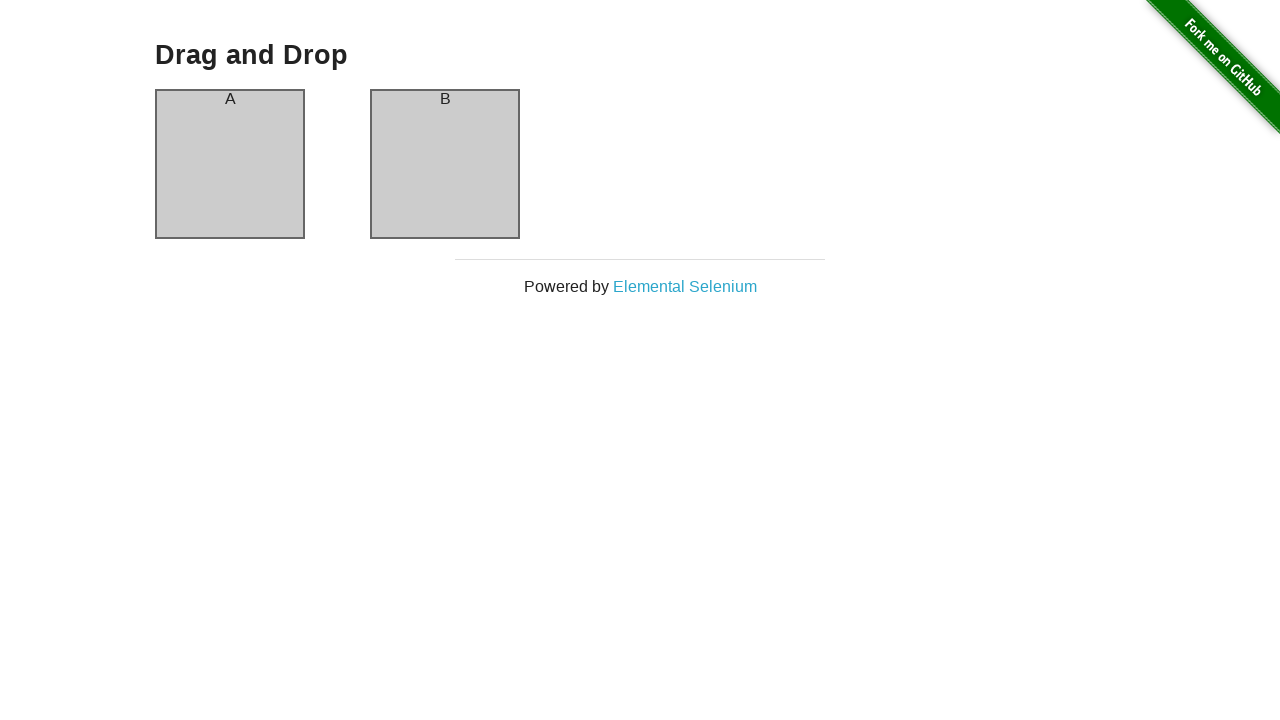

Located element A
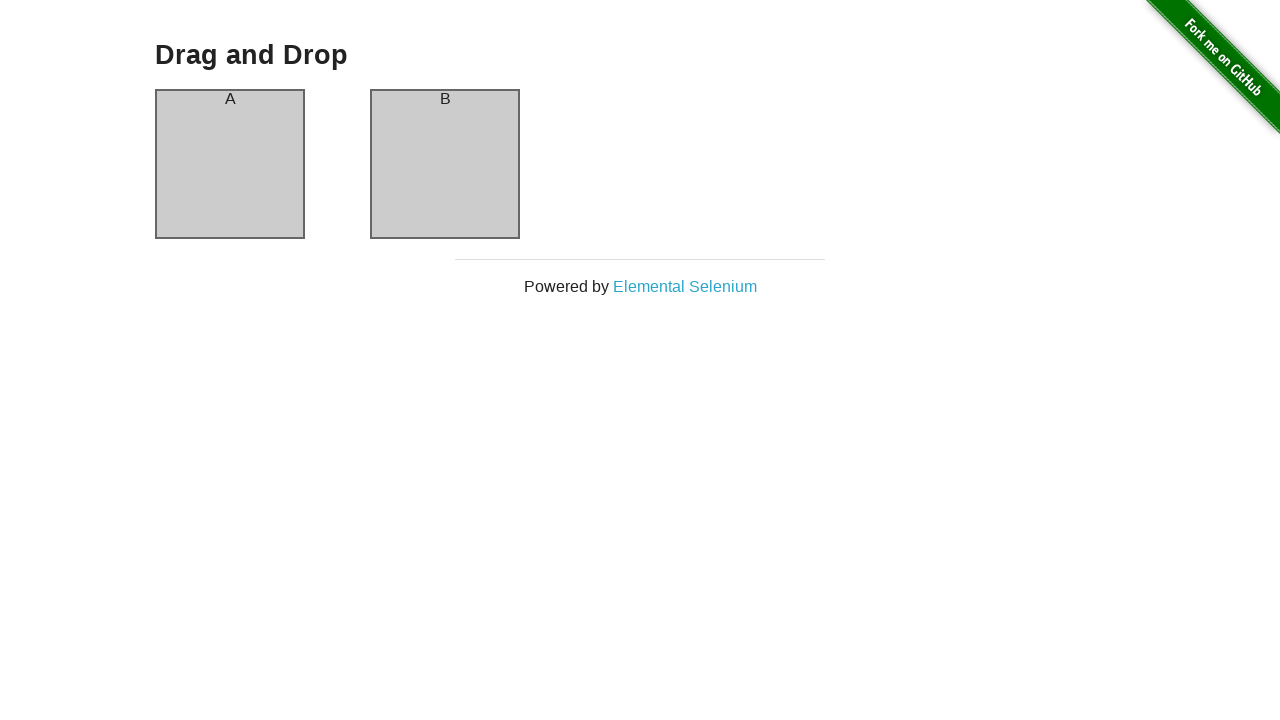

Located element B
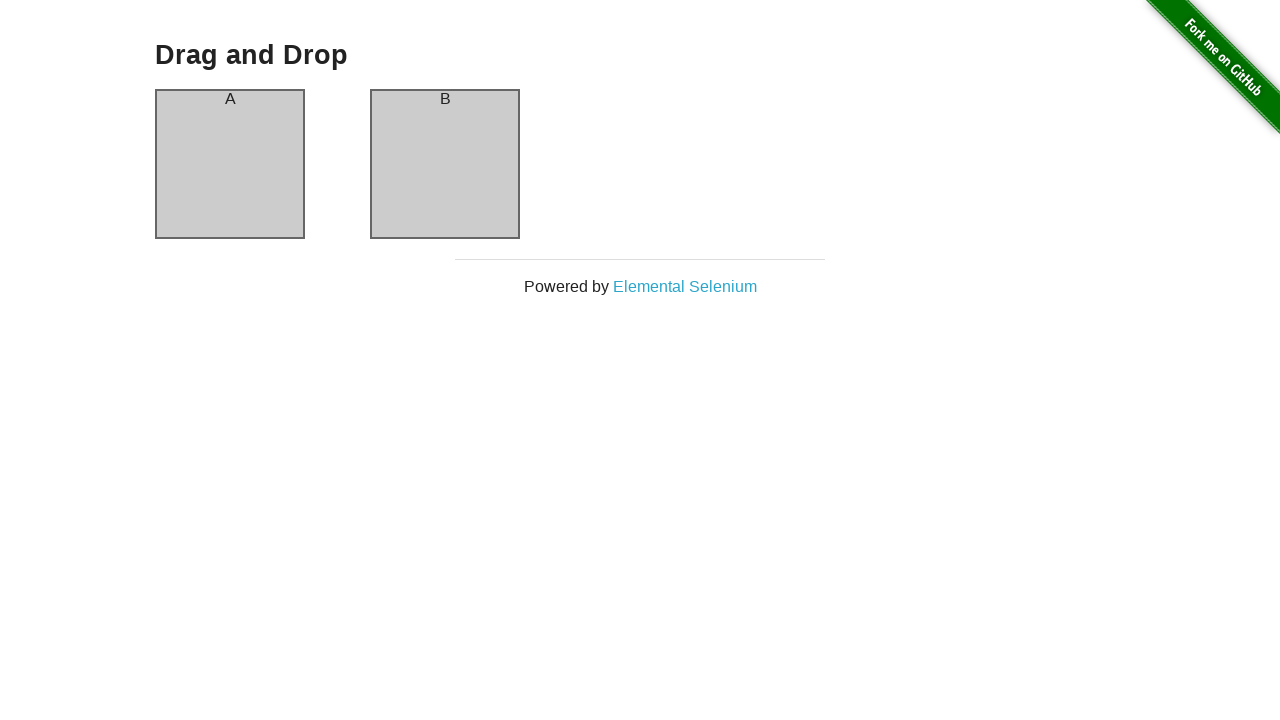

Verified element A contains text 'A'
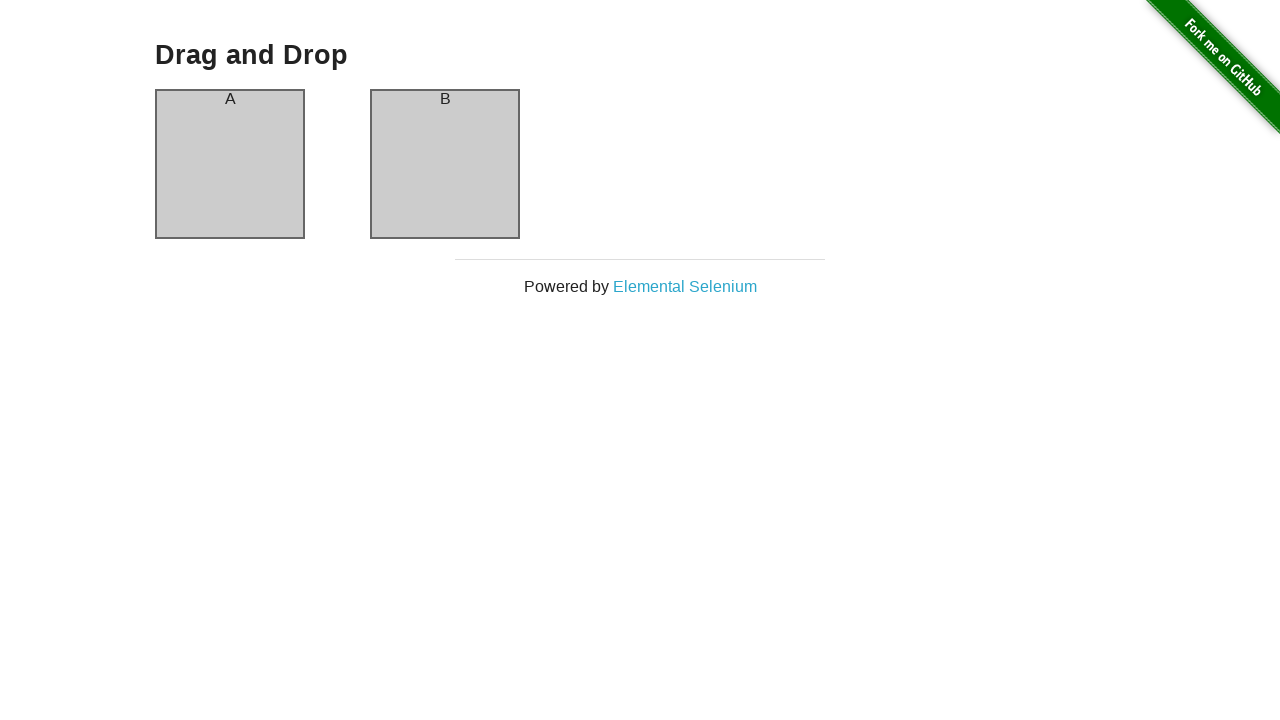

Verified element B contains text 'B'
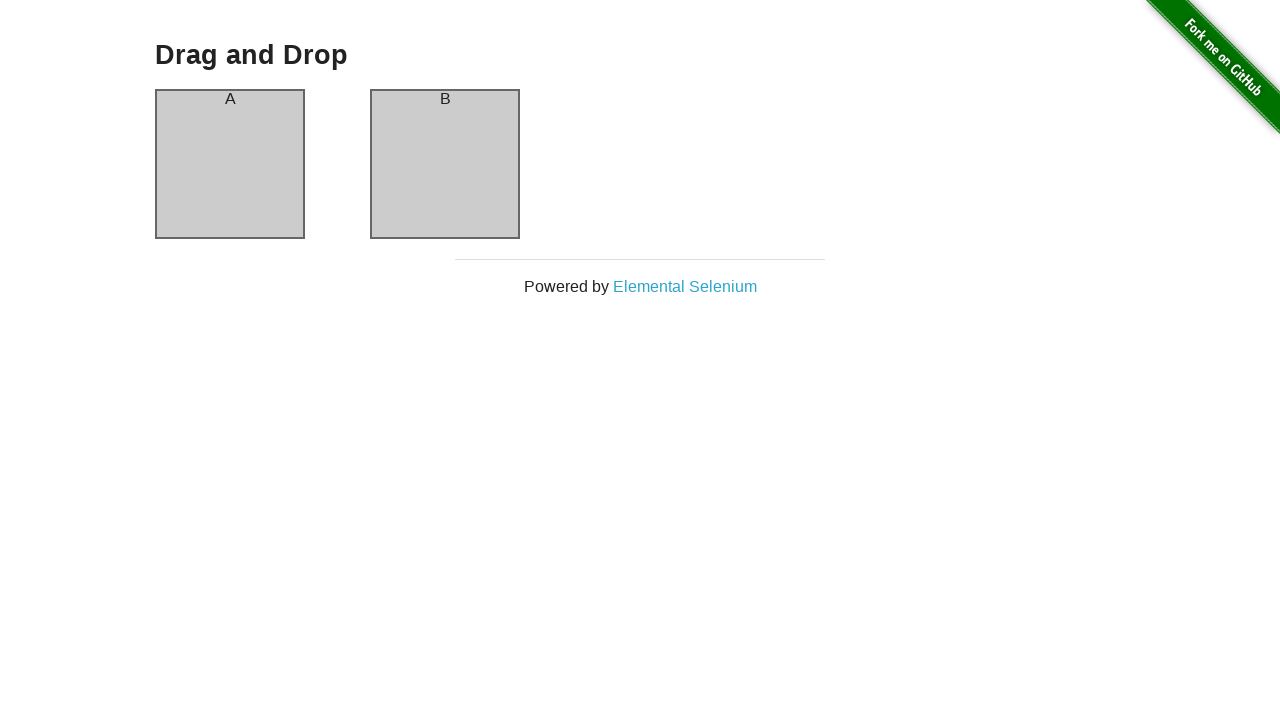

Performed drag and drop of element A to element B using JavaScript
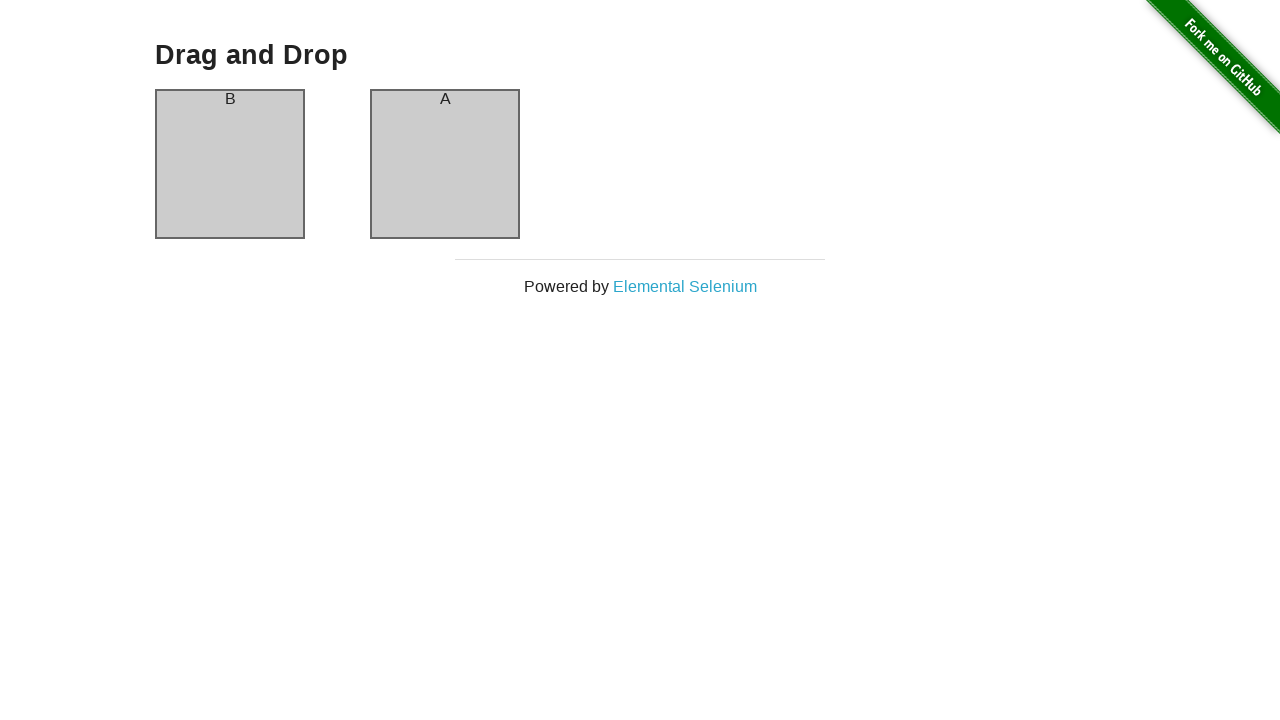

Verified element A now contains text 'B' after drag and drop
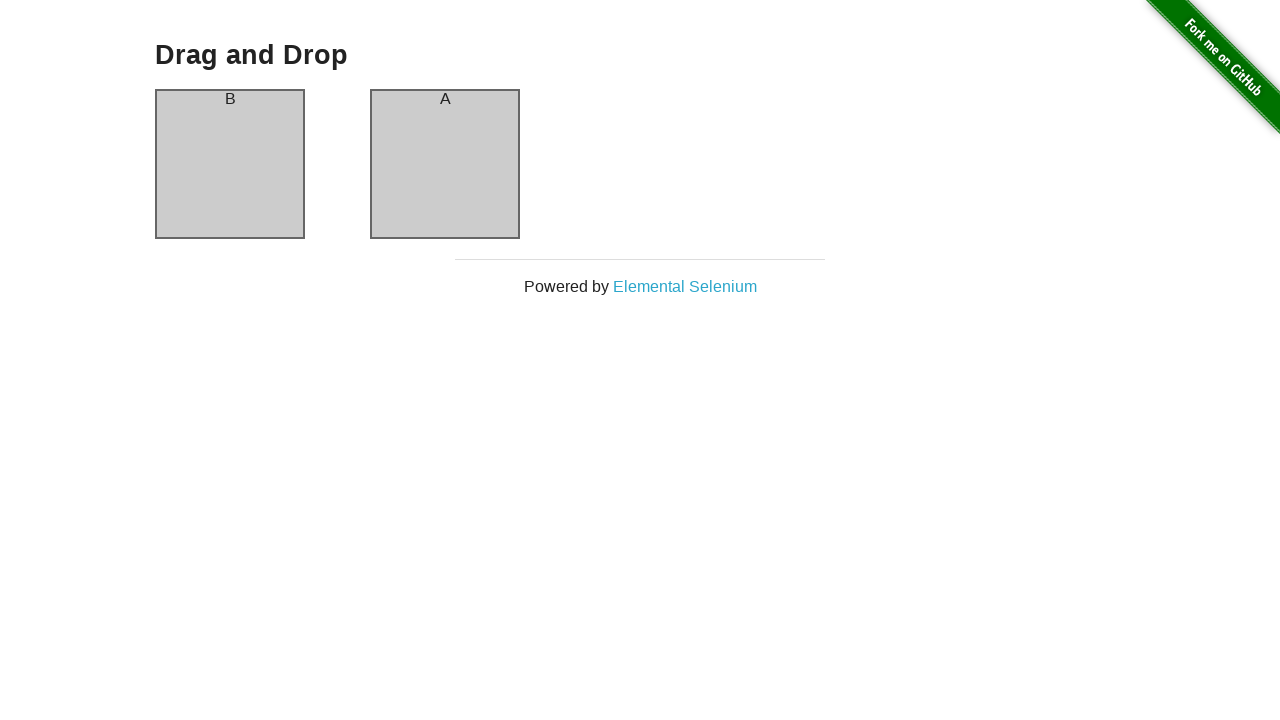

Verified element B now contains text 'A' after drag and drop
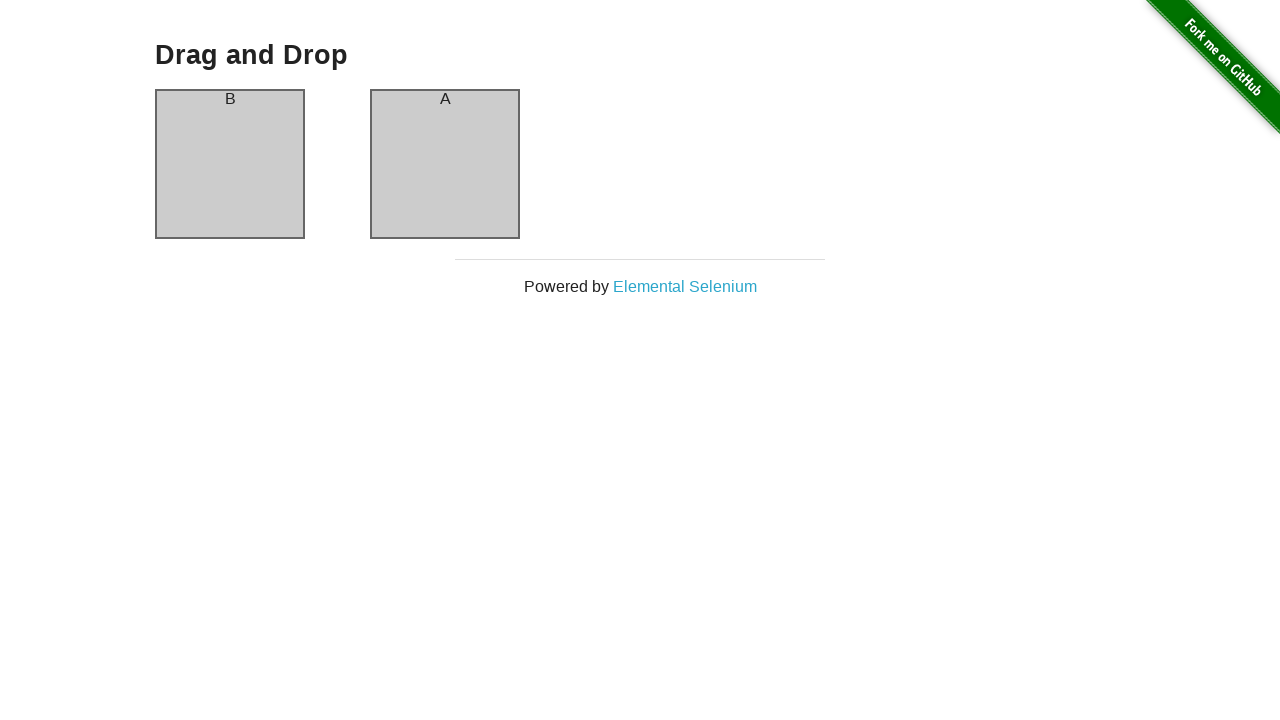

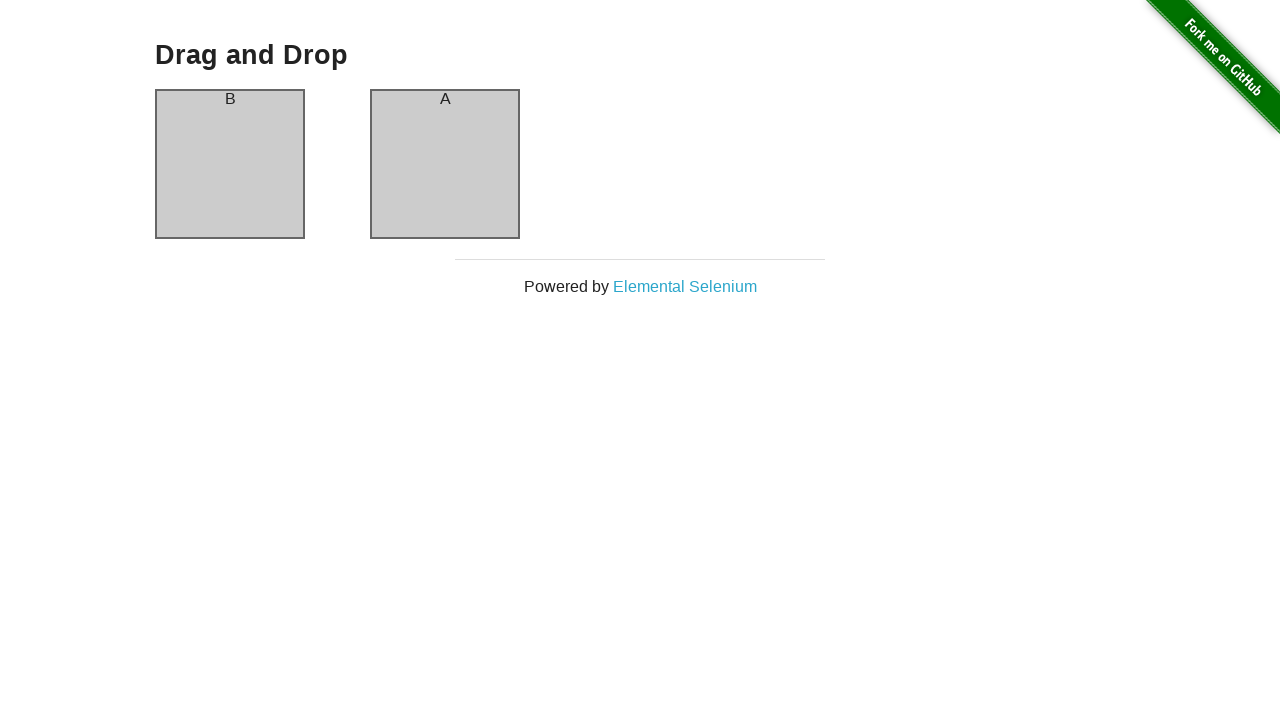